Tests modal dialog functionality by opening a modal and then closing it using JavaScript execution

Starting URL: https://formy-project.herokuapp.com/modal

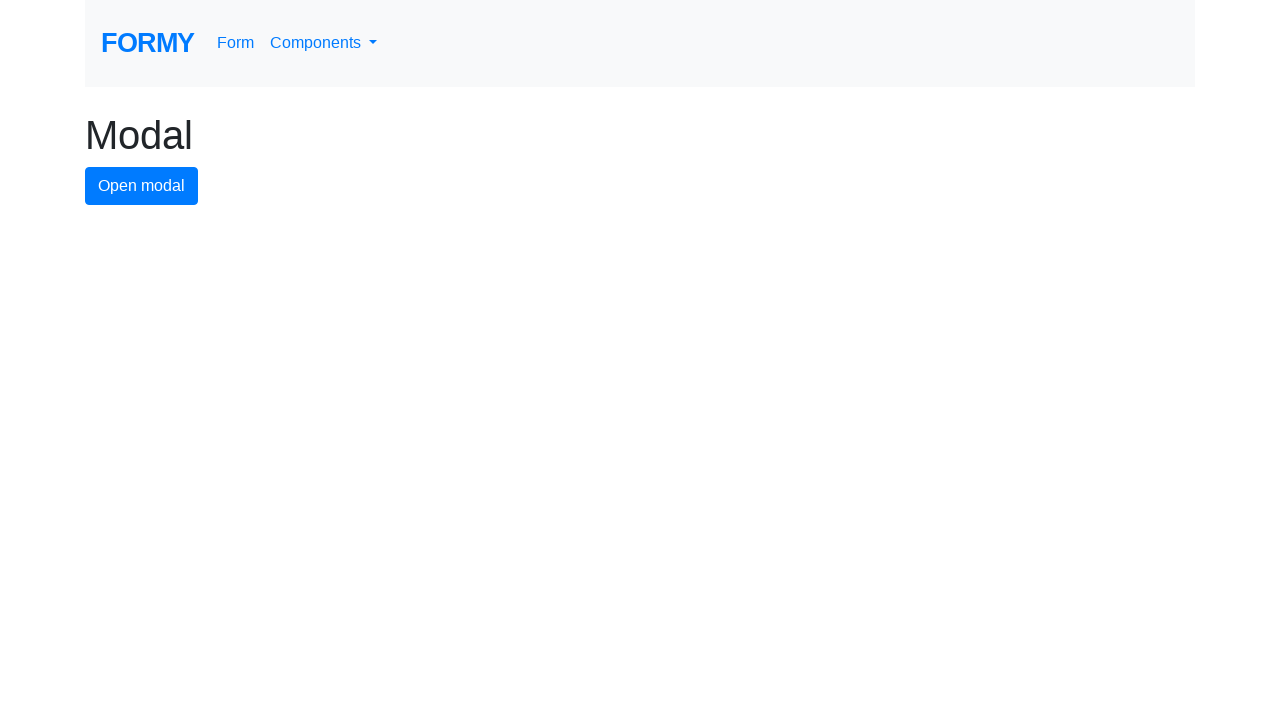

Clicked modal button to open modal dialog at (142, 186) on #modal-button
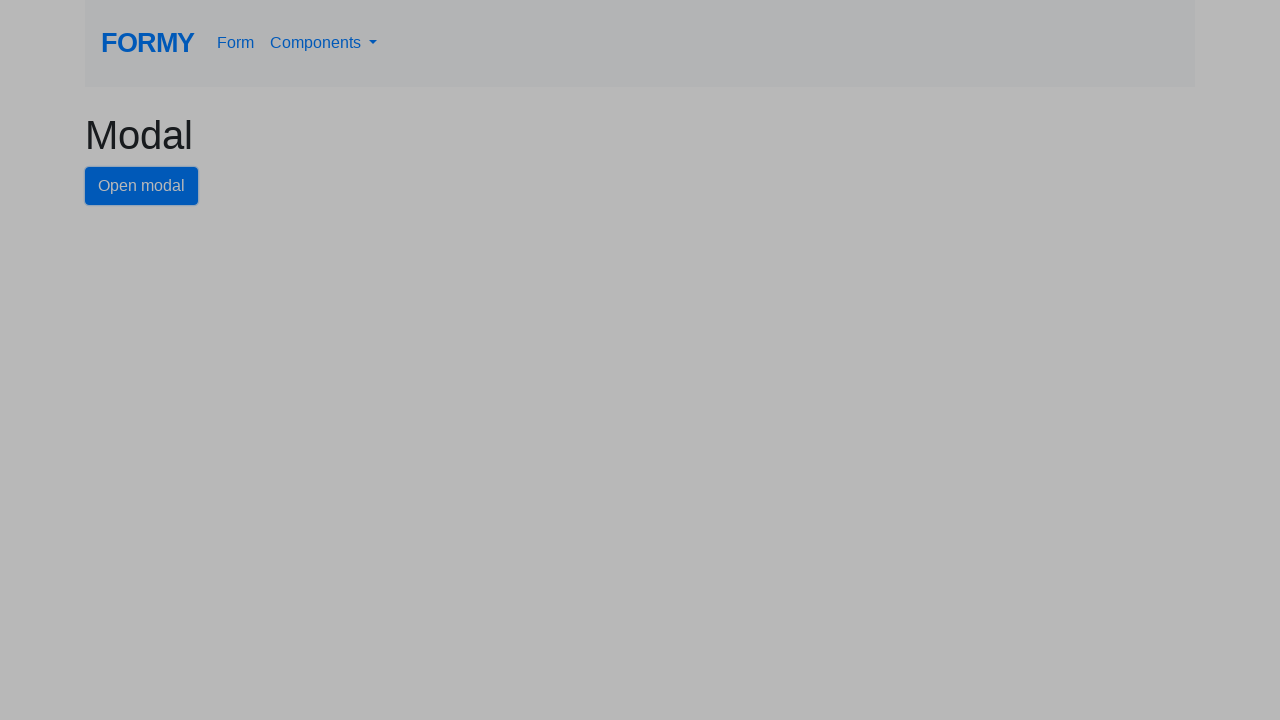

Modal dialog opened and close button is visible
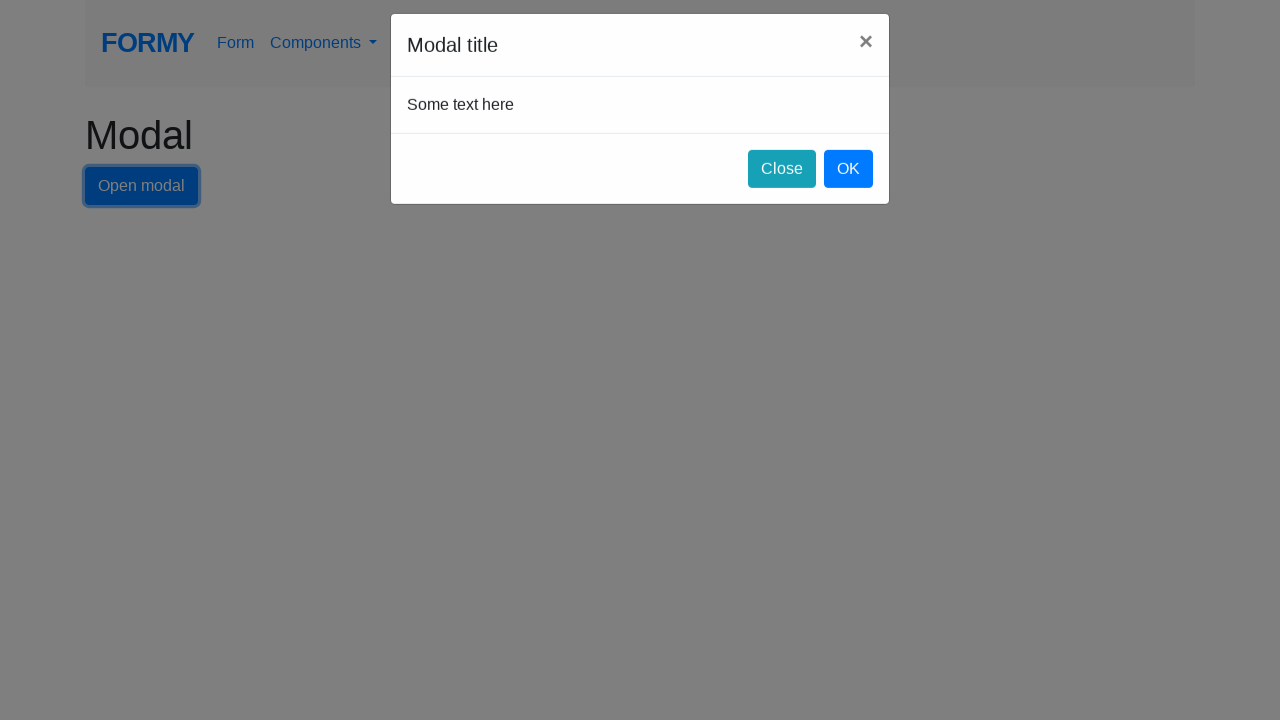

Executed JavaScript to click close button and close modal
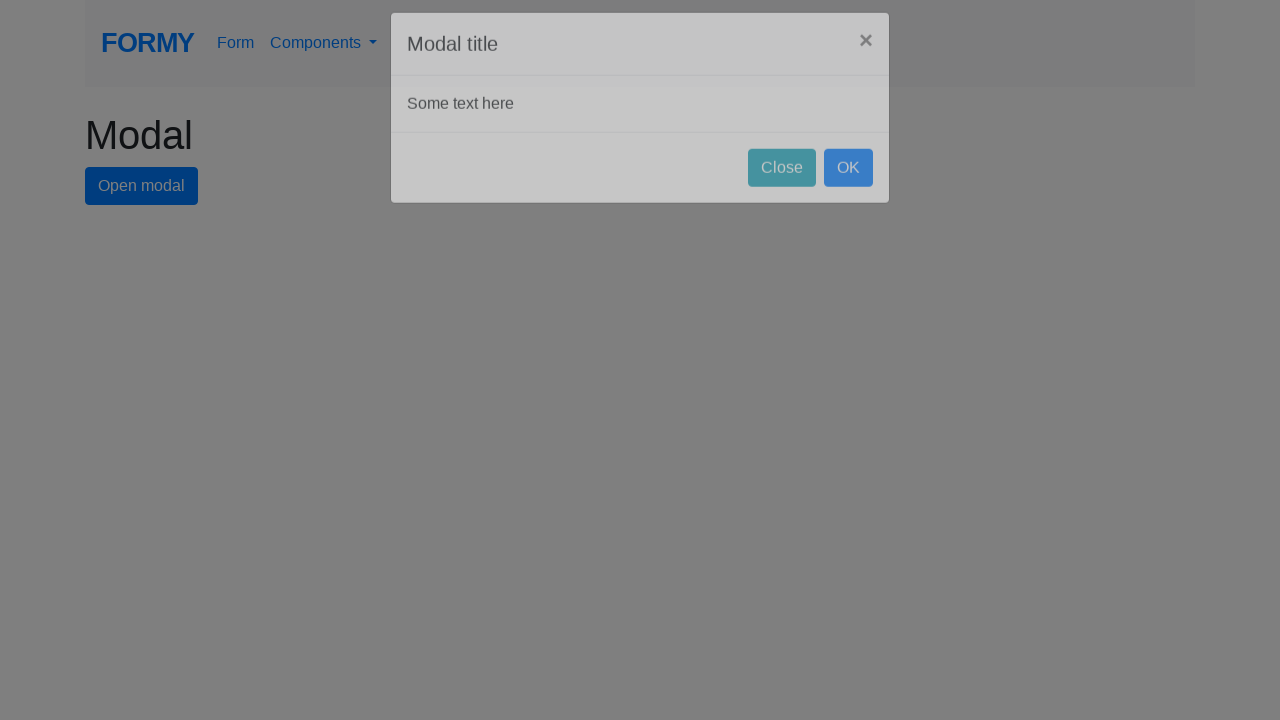

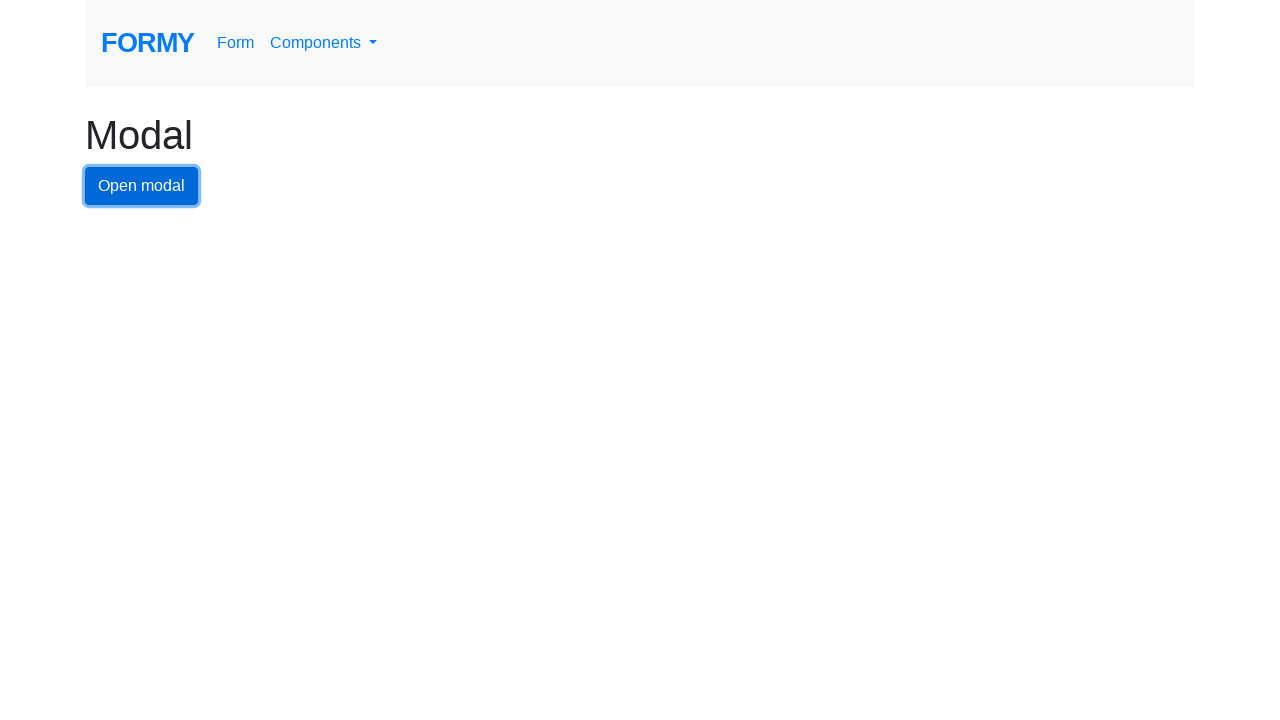